Fills out a dummy ticket application form by selecting a product, entering personal information including name and date of birth, selecting gender, and choosing a reason for the application

Starting URL: https://www.dummyticket.com/dummy-ticket-for-visa-application/

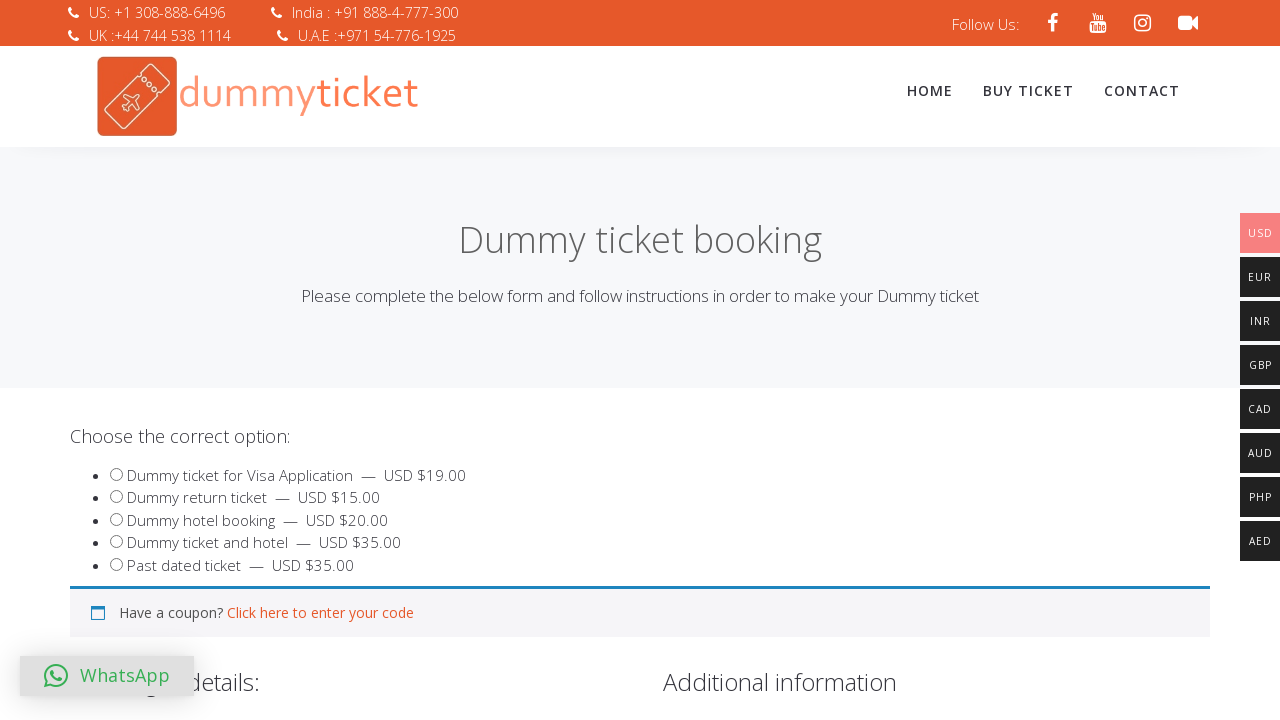

Selected product option at (116, 542) on input#product_3186
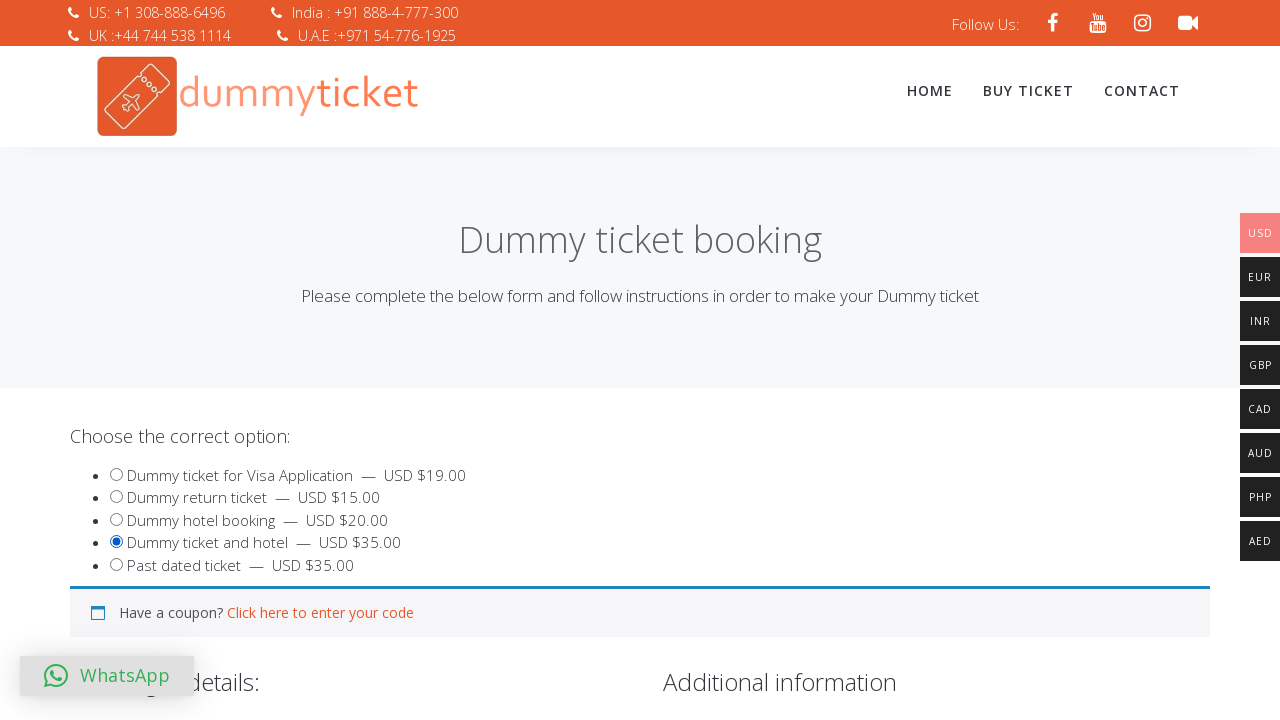

Entered first name 'Ramya' on input#travname
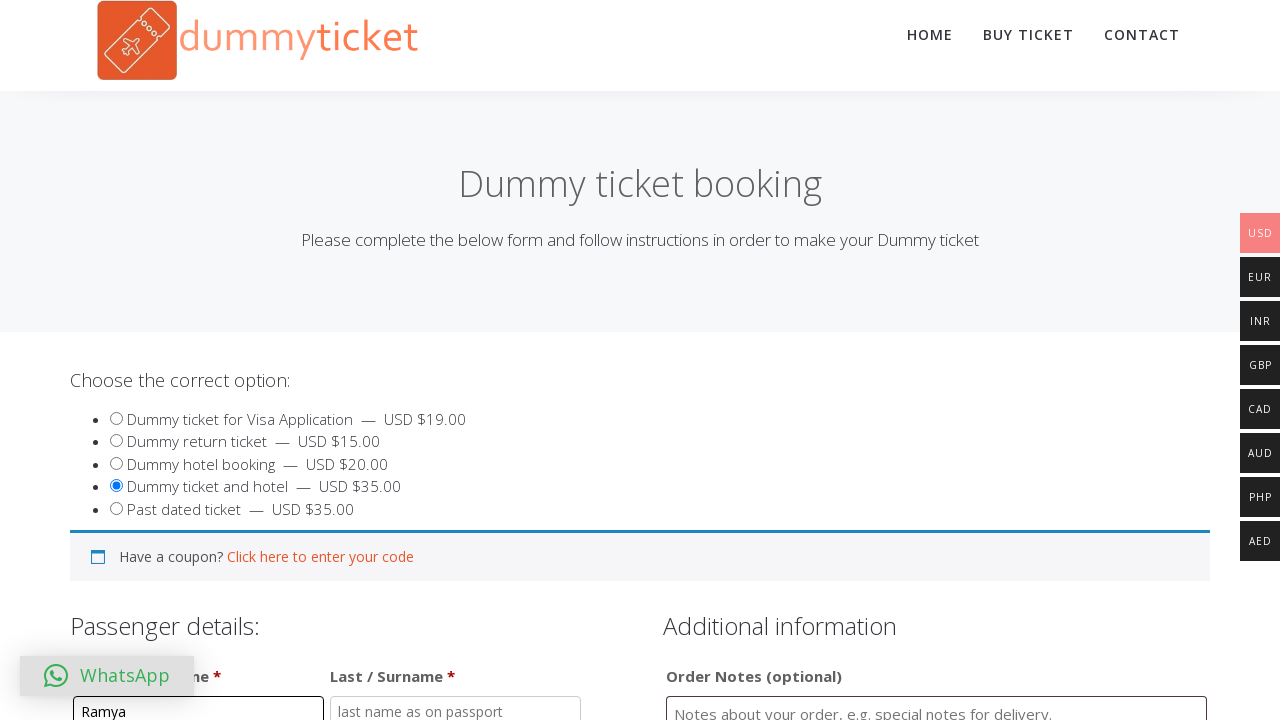

Entered last name 'Iyengar' on input#travlastname
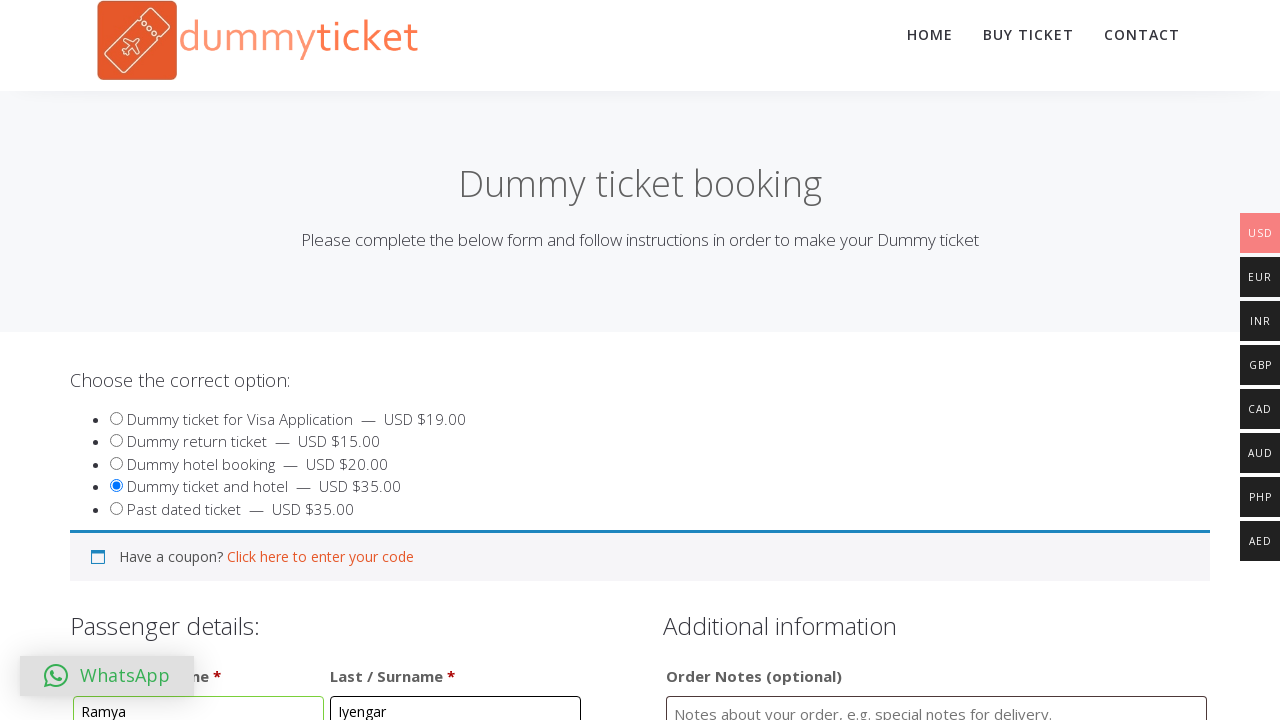

Opened date picker for date of birth at (344, 360) on input#dob
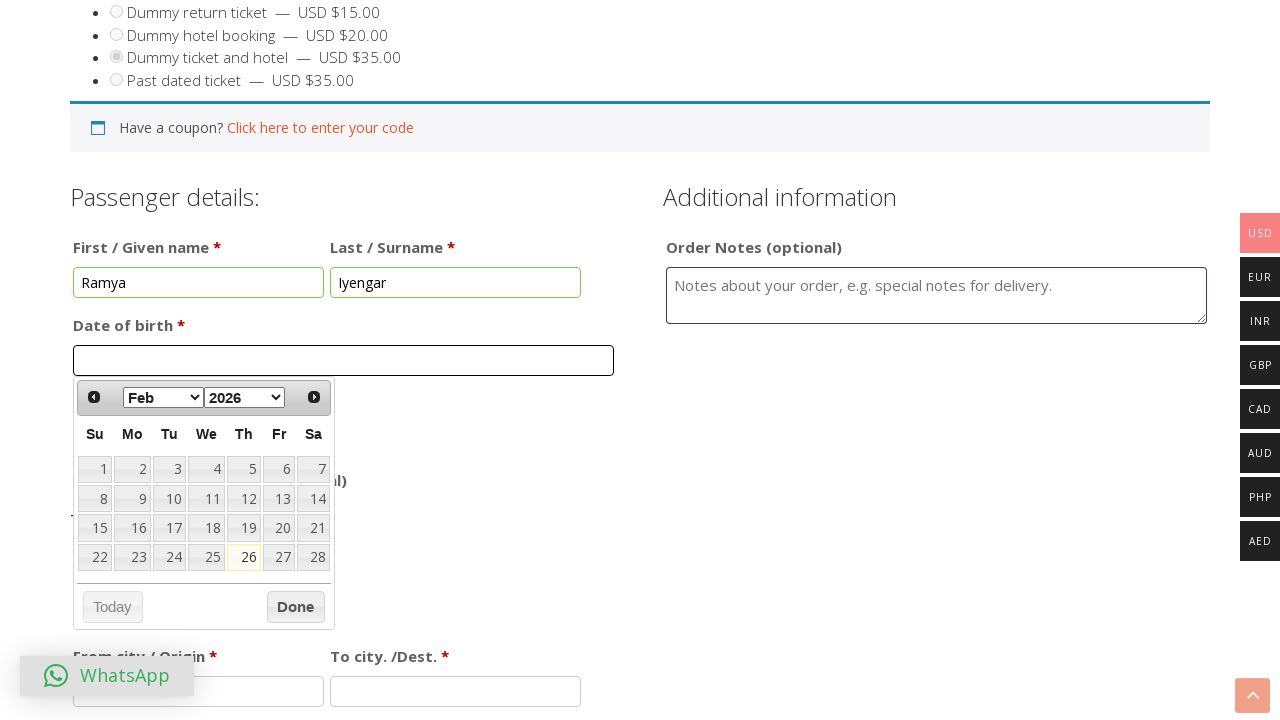

Selected April as birth month on select[aria-label='Select month']
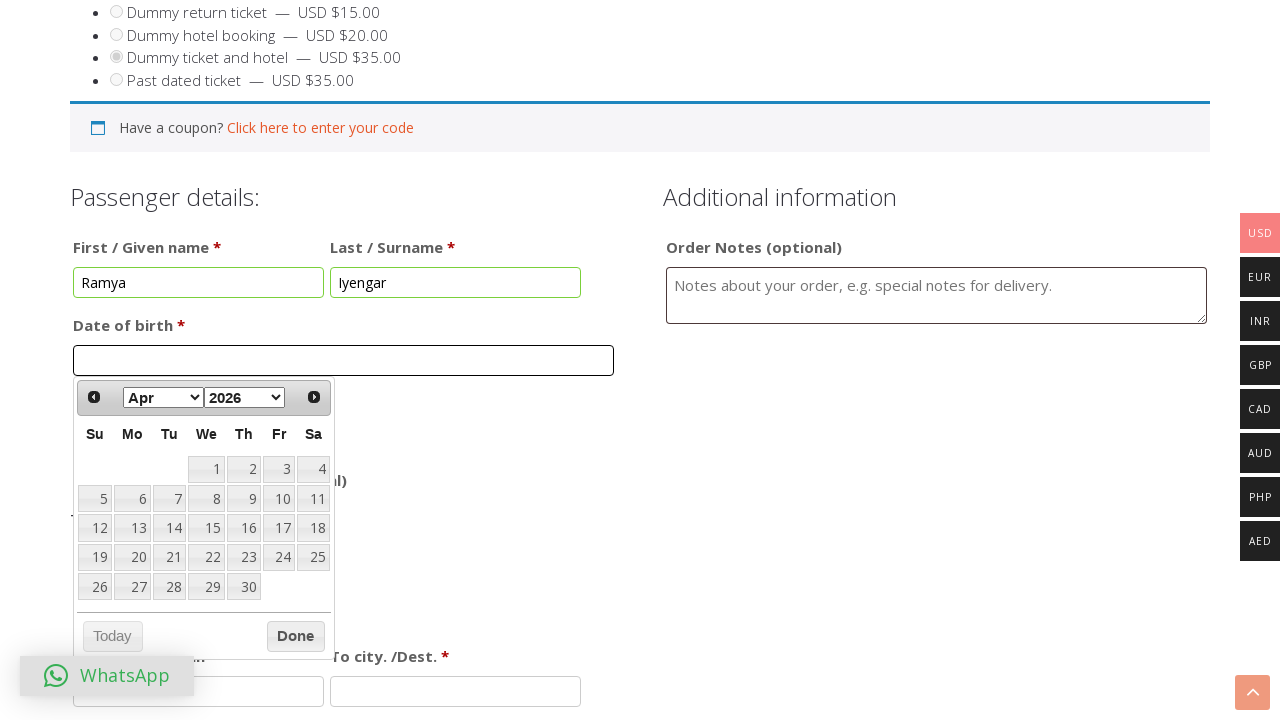

Selected 1998 as birth year on select[aria-label='Select year']
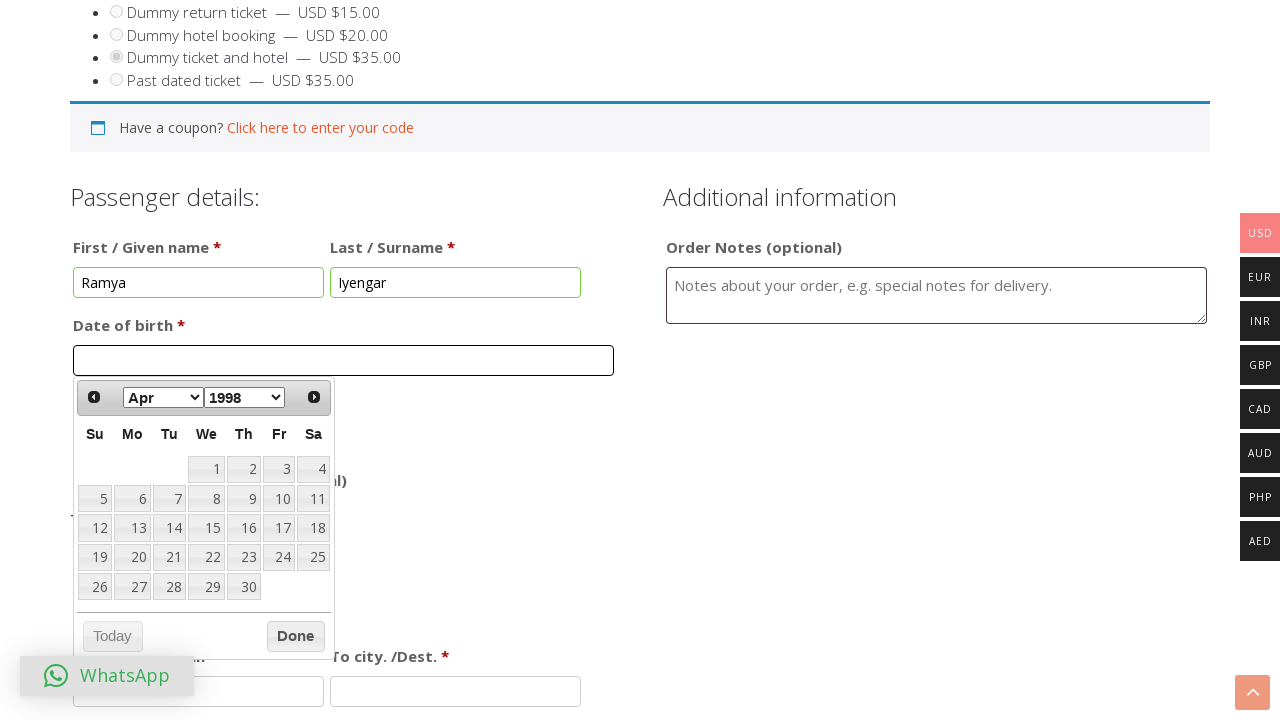

Selected day 25 from calendar at (313, 557) on xpath=//table[@class='ui-datepicker-calendar']//a[text()='25']
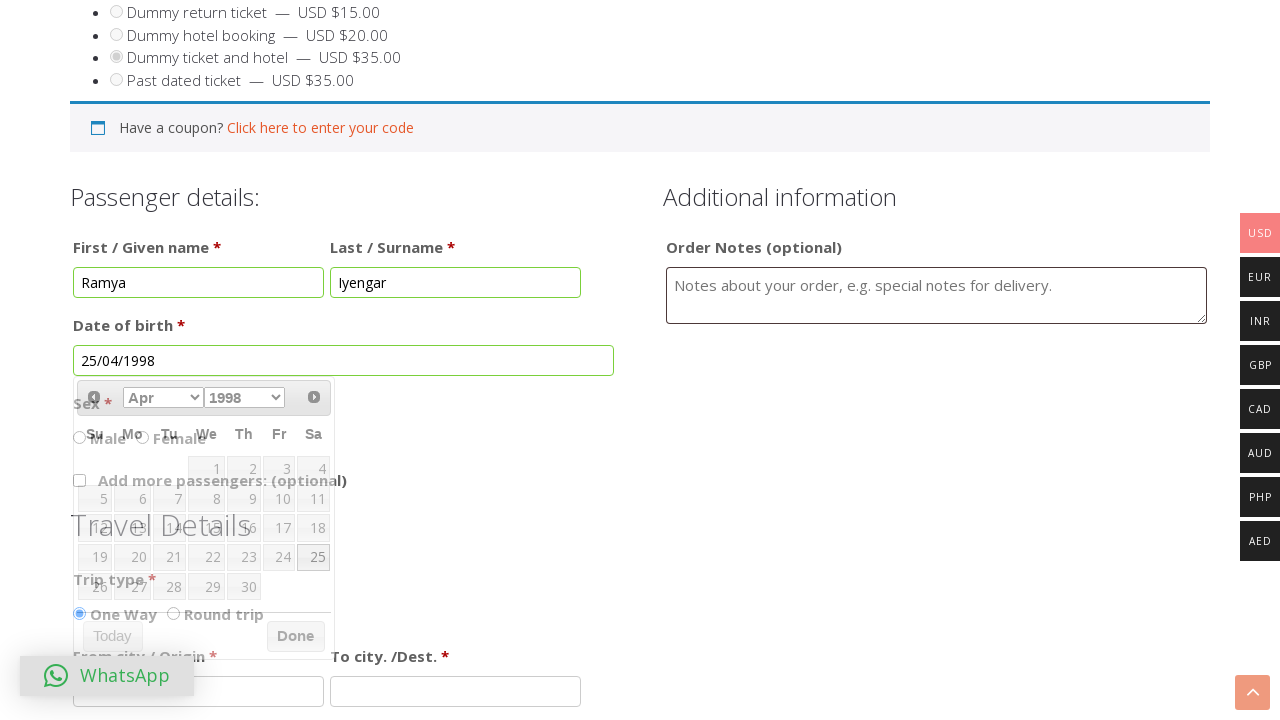

Selected Female as gender at (142, 437) on input#sex_2
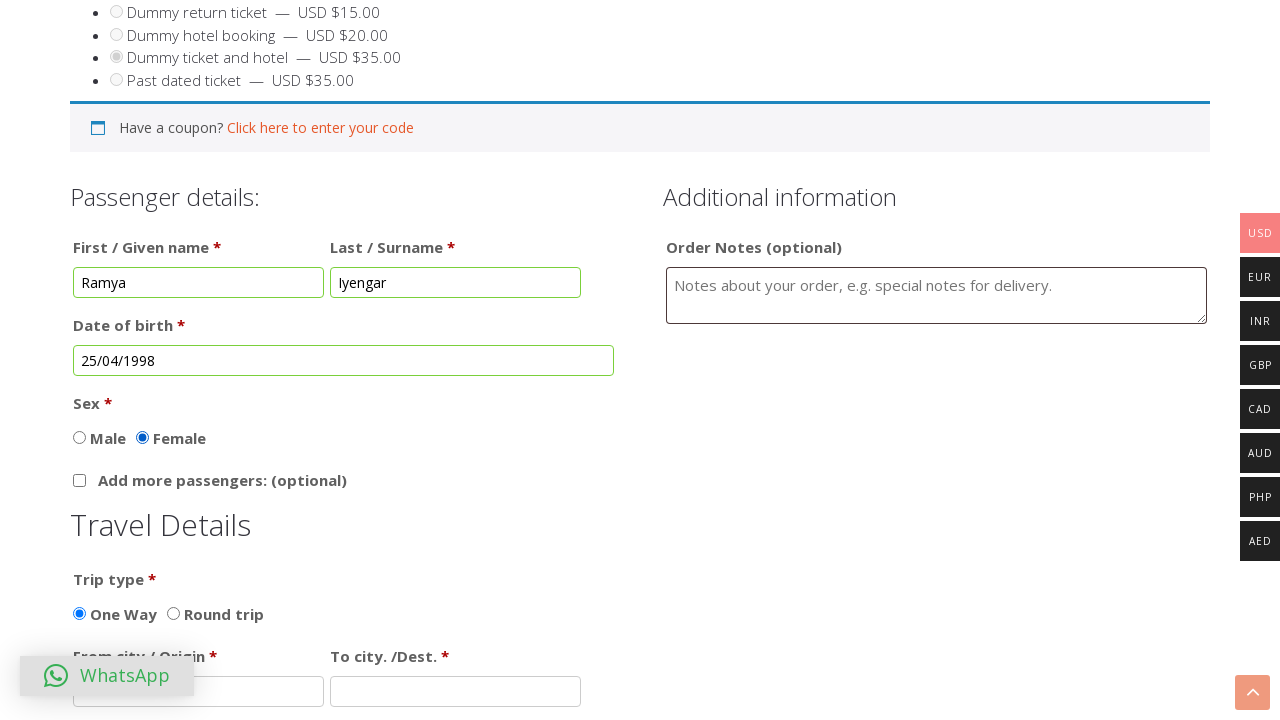

Opened reason dropdown at (344, 360) on xpath=//*[@id='select2-reasondummy-container']
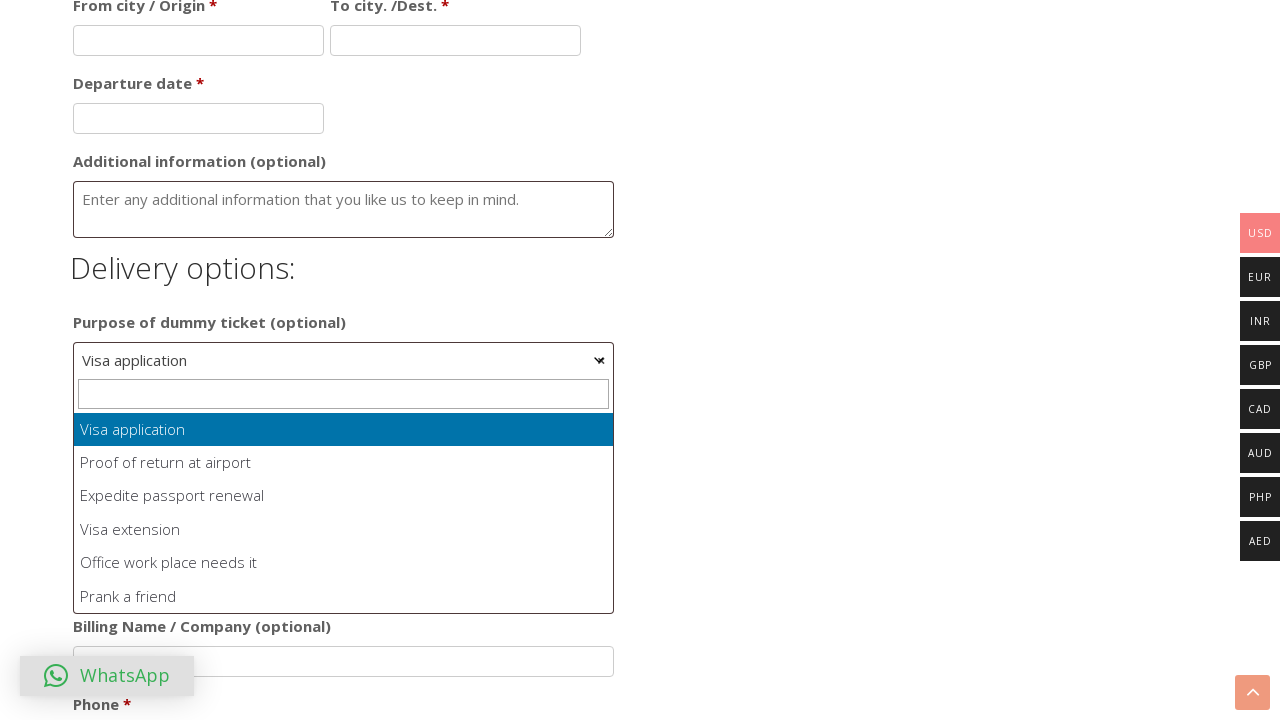

Selected 'Office work place needs it' as application reason at (344, 563) on xpath=//li[@class='select2-results__option' and text()='Office work place needs 
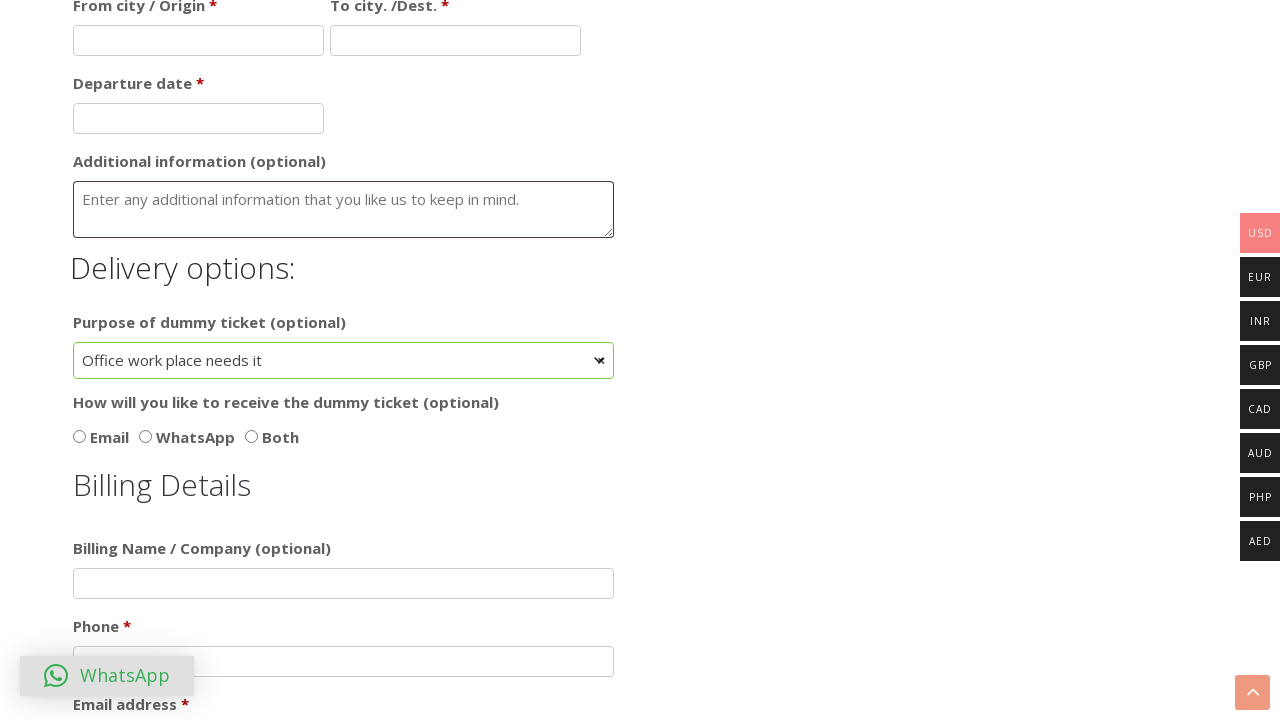

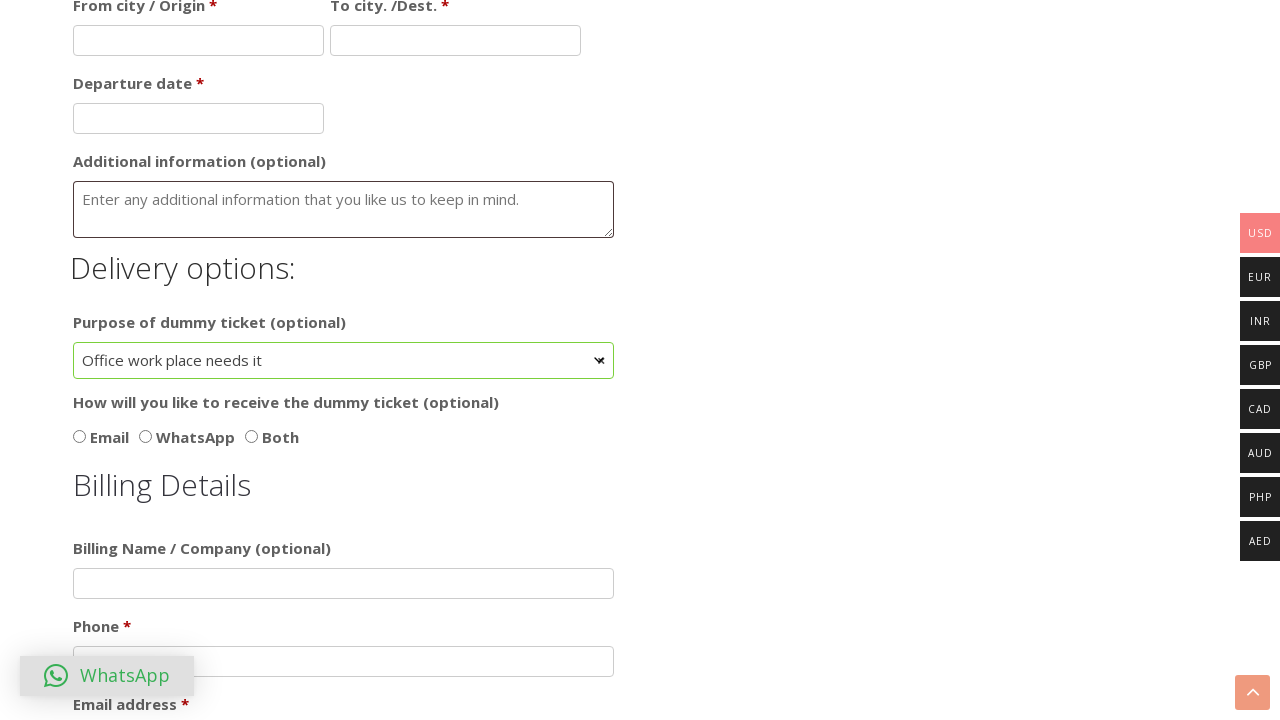